Navigates to the register page and selects different options from the country dropdown

Starting URL: https://material.playwrightvn.com/

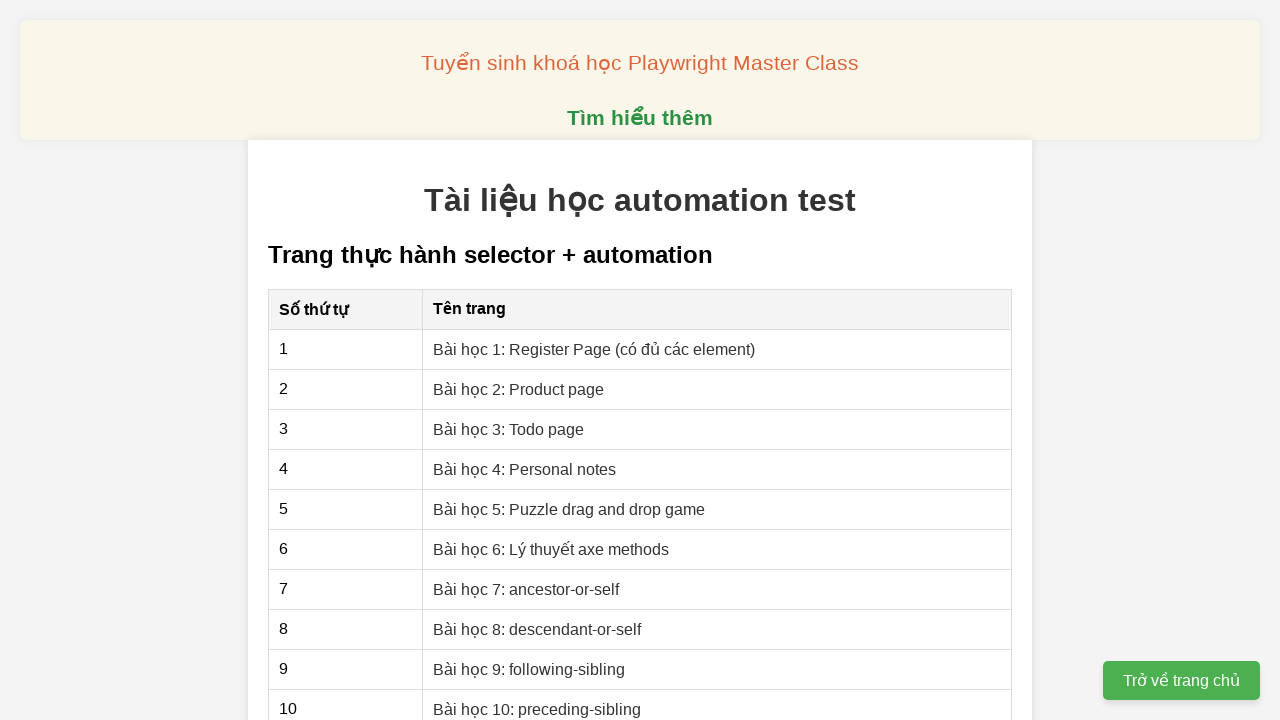

Clicked on lesson 1 (register page) link at (594, 349) on xpath=//a[@href='01-xpath-register-page.html']
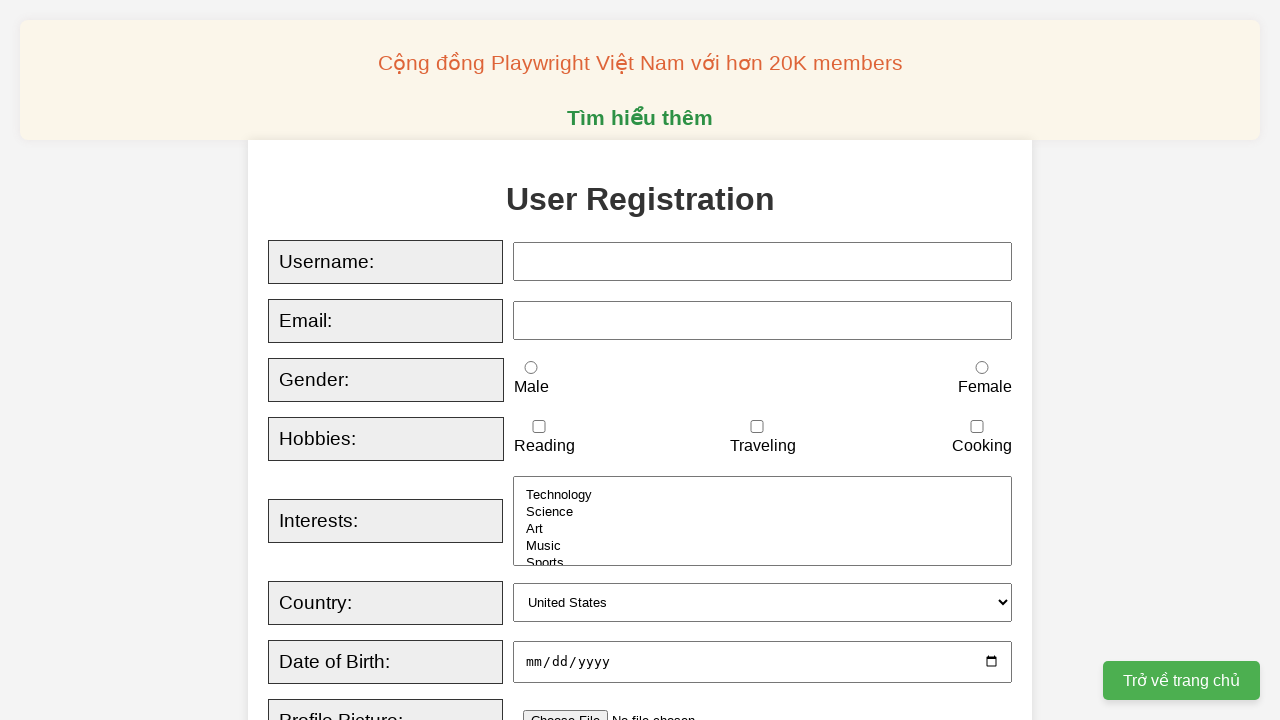

Selected UK option from country dropdown by value on xpath=//select[@id='country']
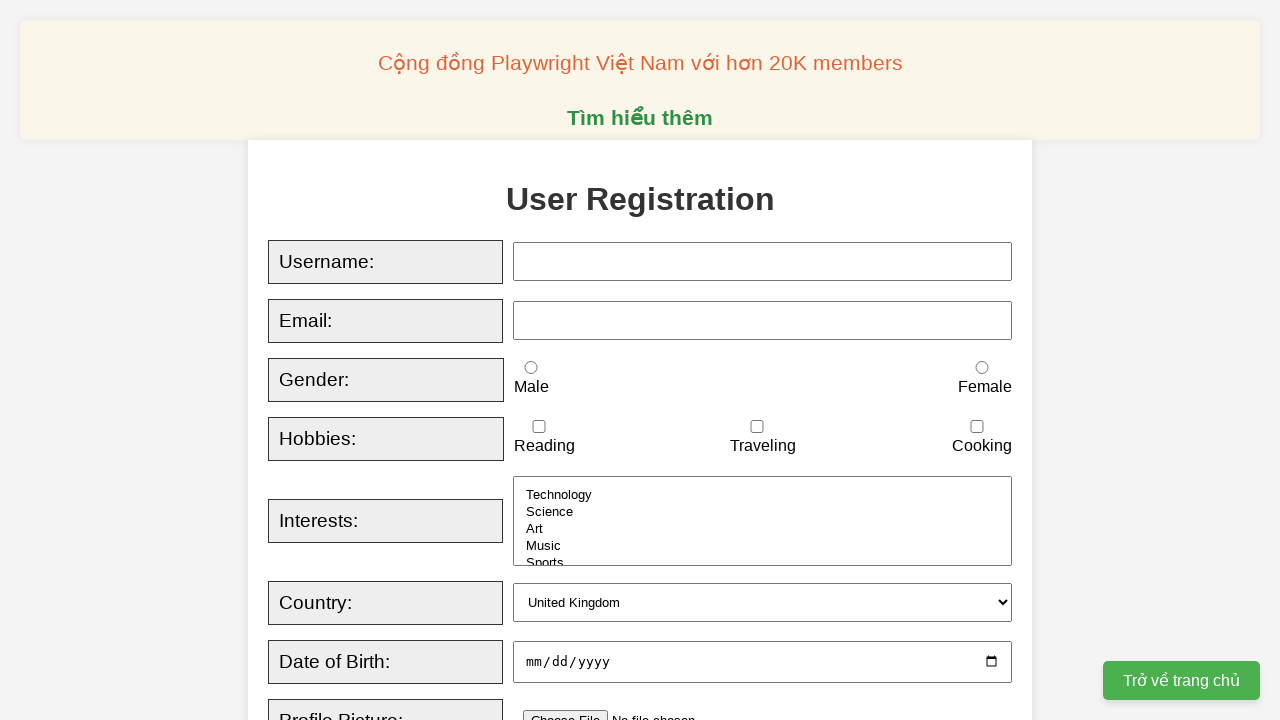

Selected Canada option from country dropdown by label on xpath=//select[@id='country']
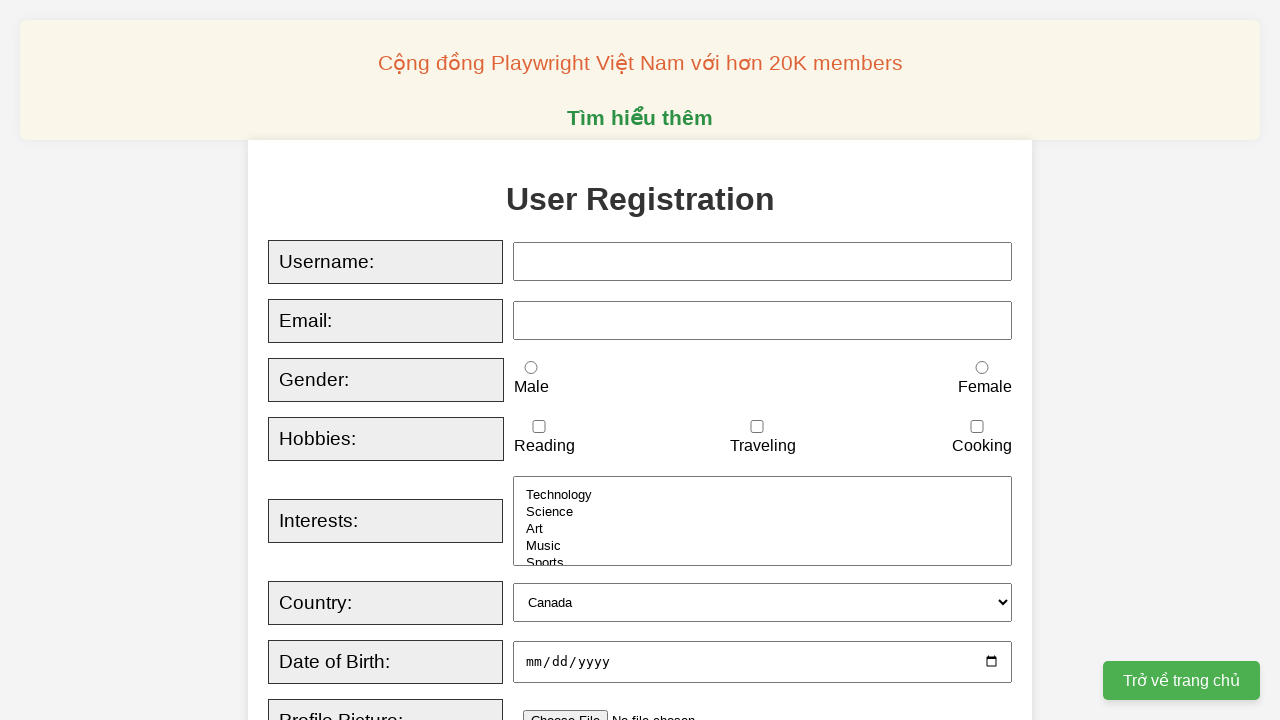

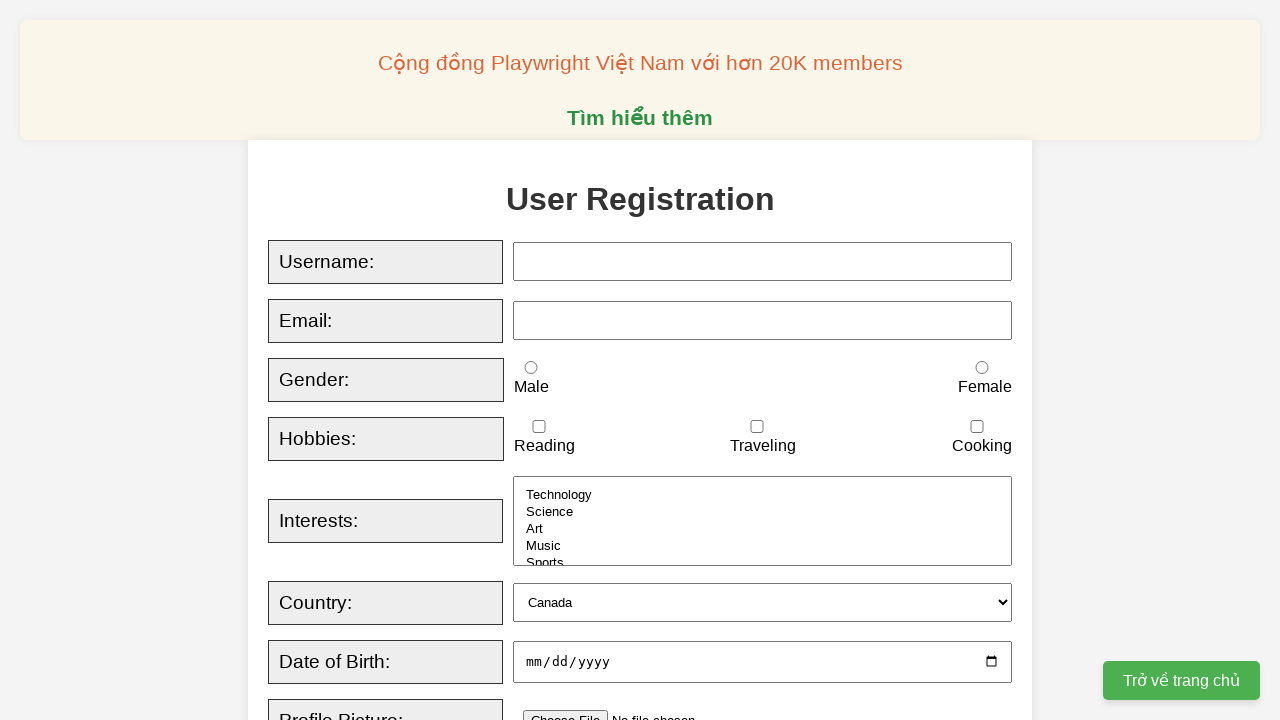